Tests navigation through Selenium website by clicking through Blog section to a specific 2016 blog post

Starting URL: https://www.selenium.dev/

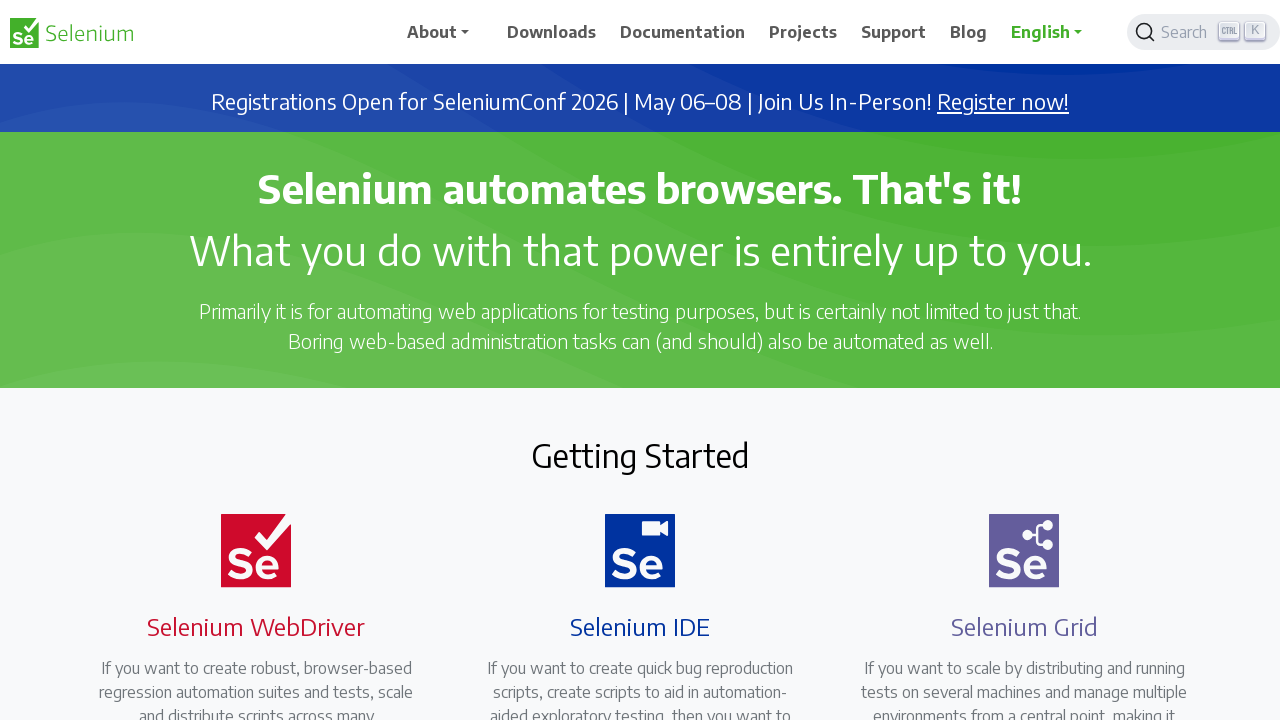

Clicked Blog link in navigation at (969, 32) on text=Blog
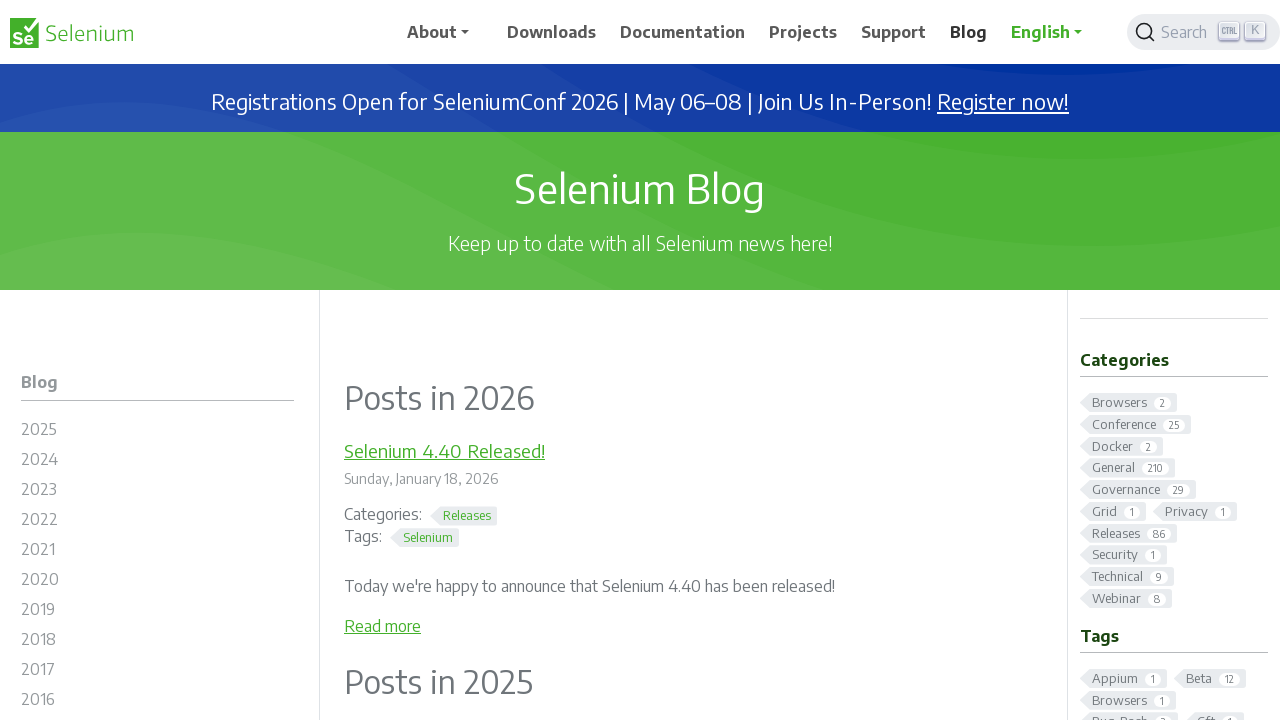

Clicked 2016 blog archive link at (158, 702) on #m-blog2016-li
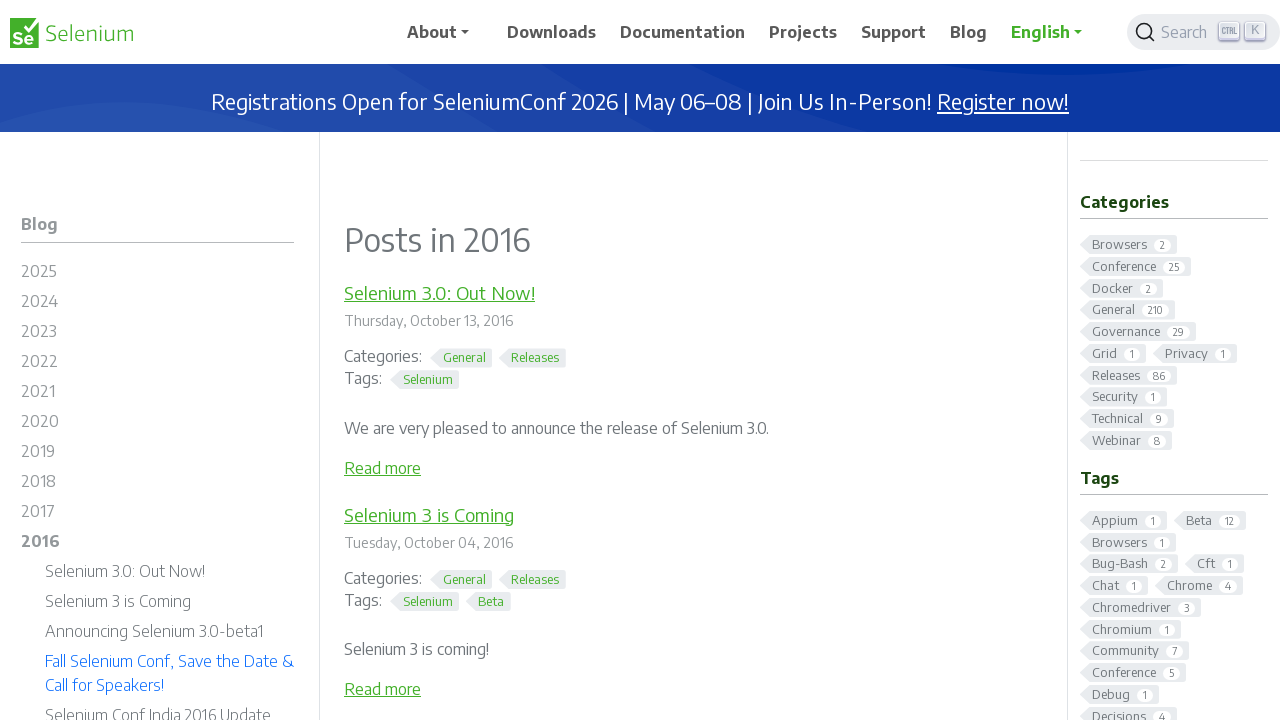

Clicked 'Fall Selenium Conf, Save the Date & Call for Speakers!' blog post at (170, 661) on text=Fall Selenium Conf, Save the Date & Call for Speakers!
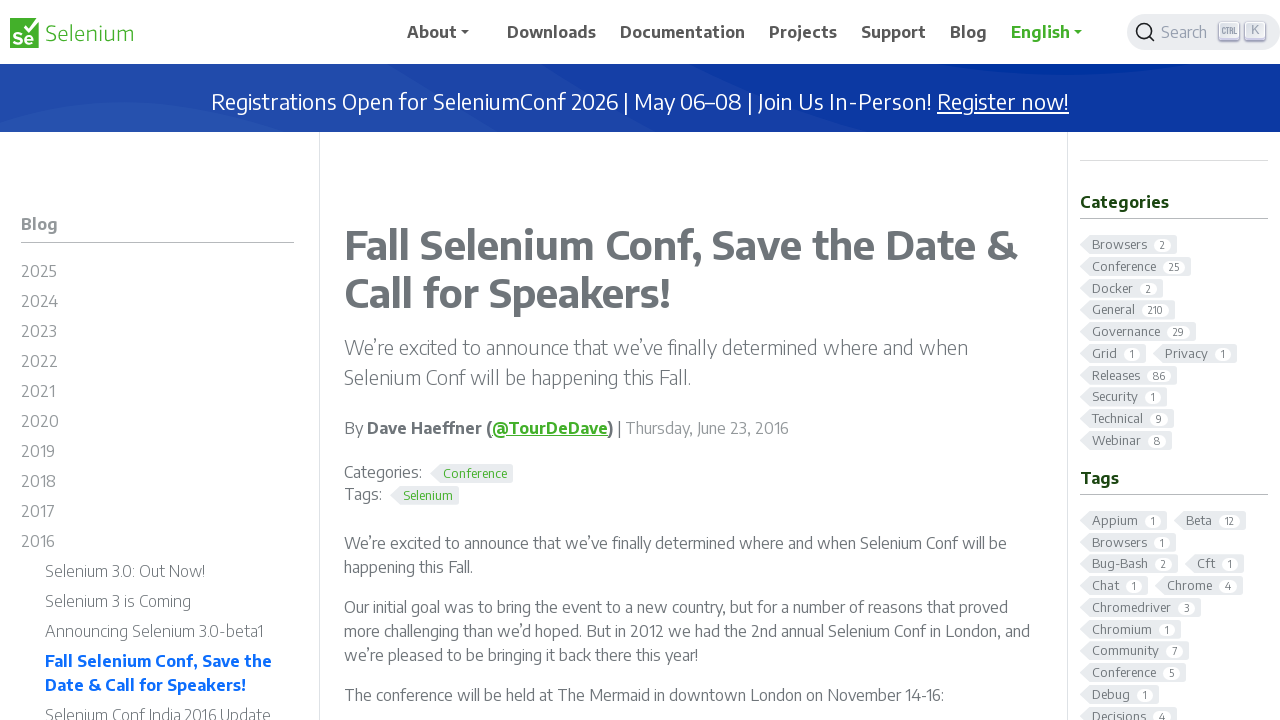

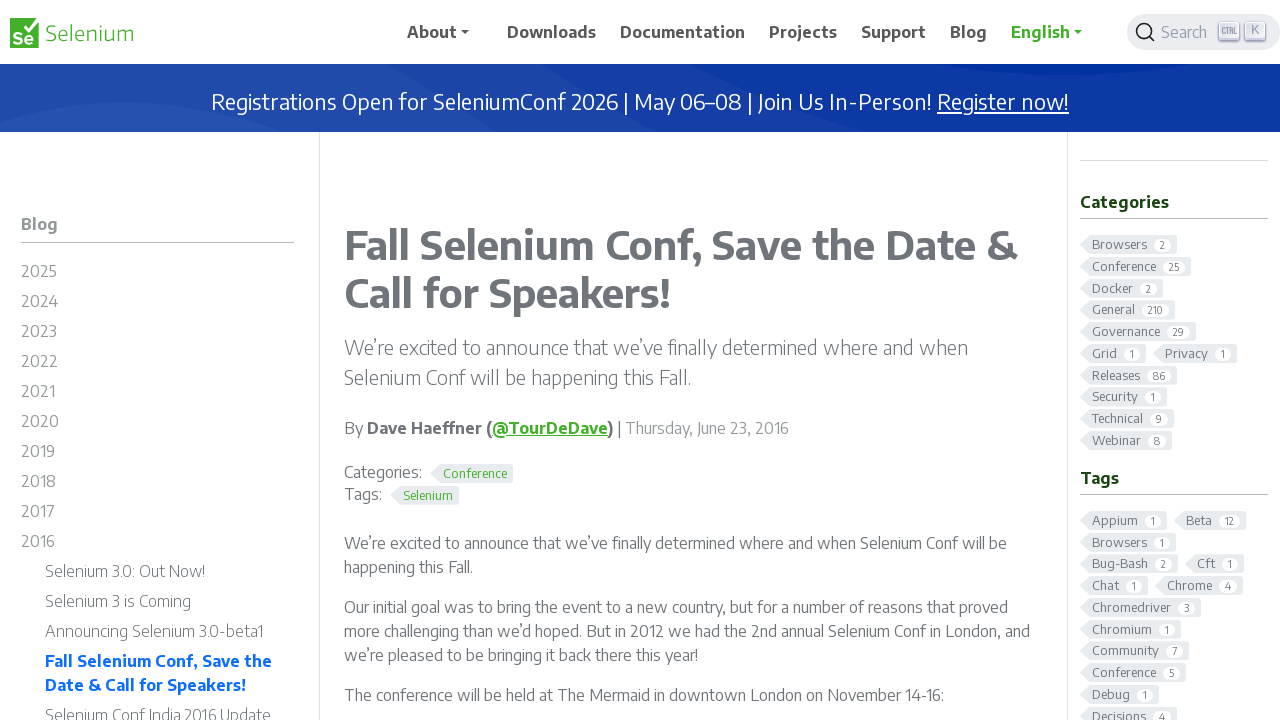